Tests checkbox handling by selecting all day-of-week checkboxes on a test automation practice page

Starting URL: https://testautomationpractice.blogspot.com/

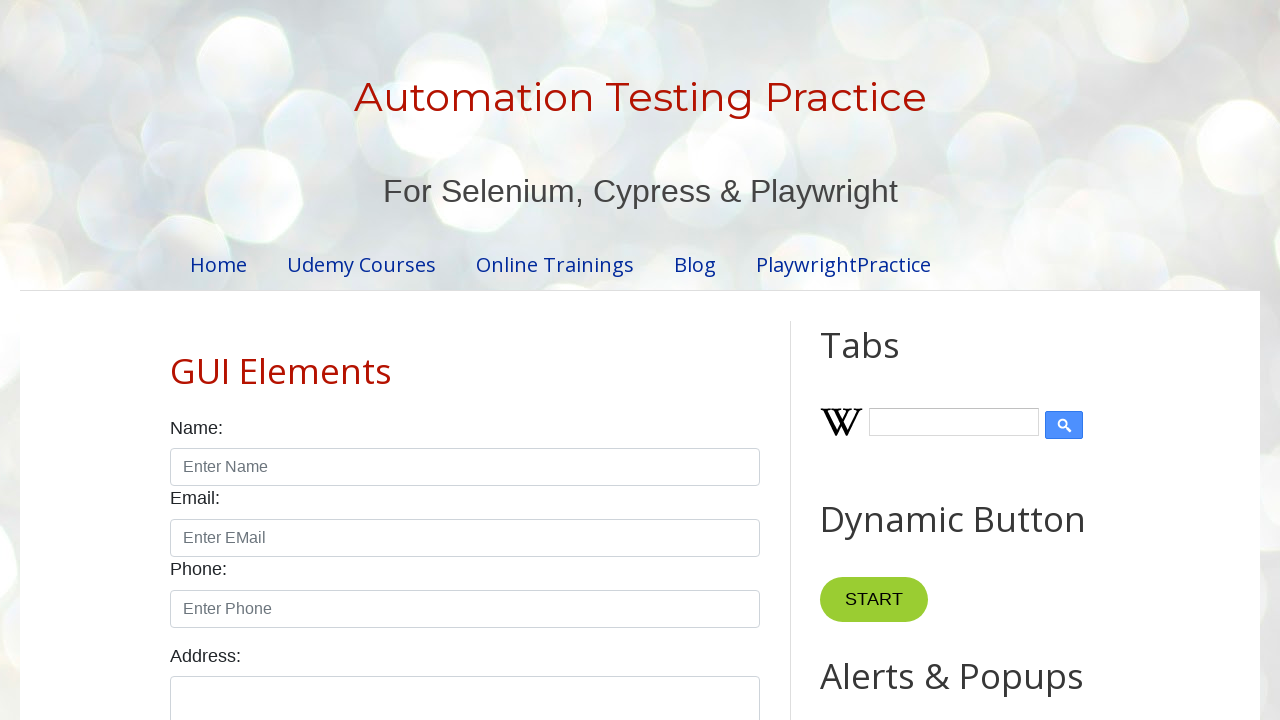

Navigated to test automation practice page
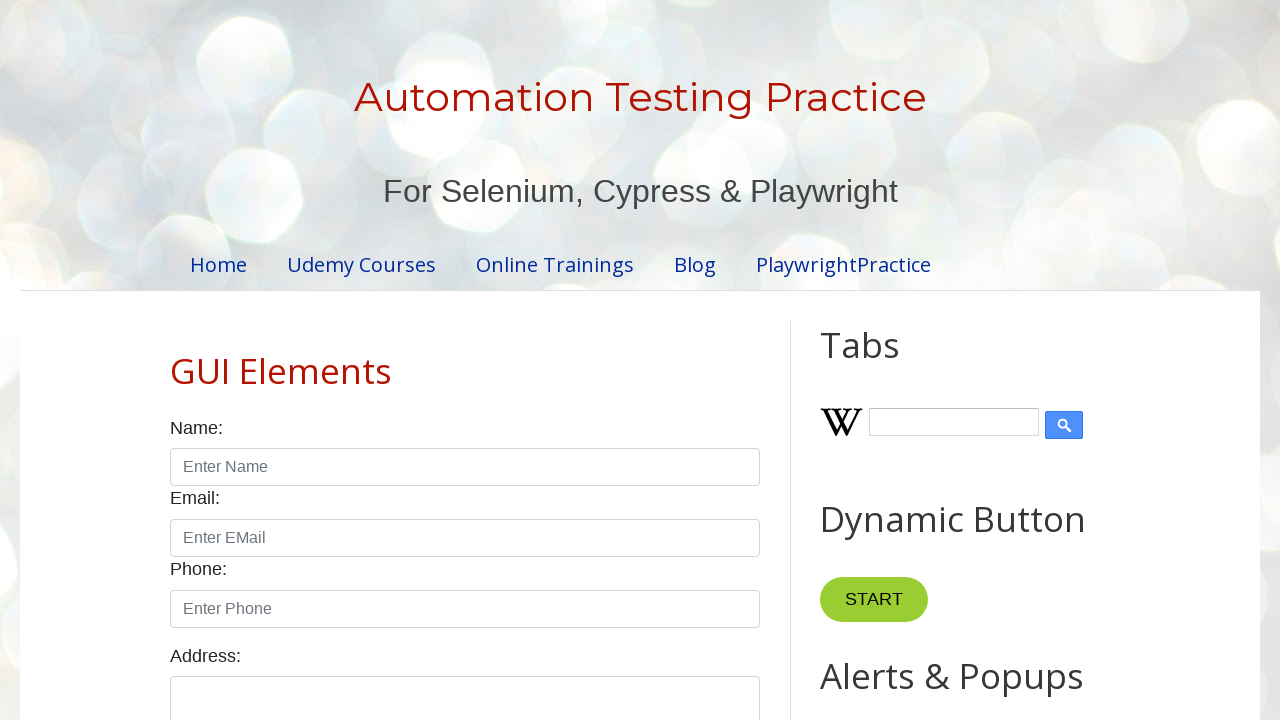

Located all day-of-week checkboxes on the page
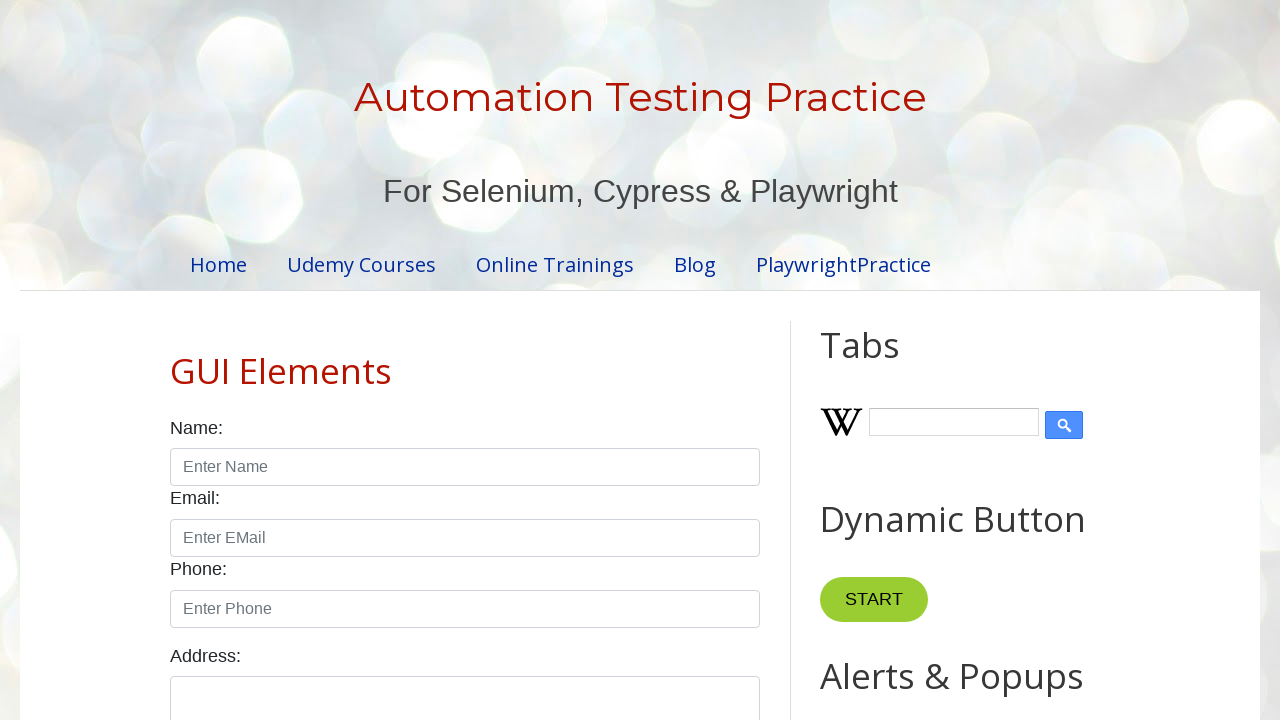

Clicked a day-of-week checkbox at (176, 360) on xpath=//input[contains(@id, 'day')] >> nth=0
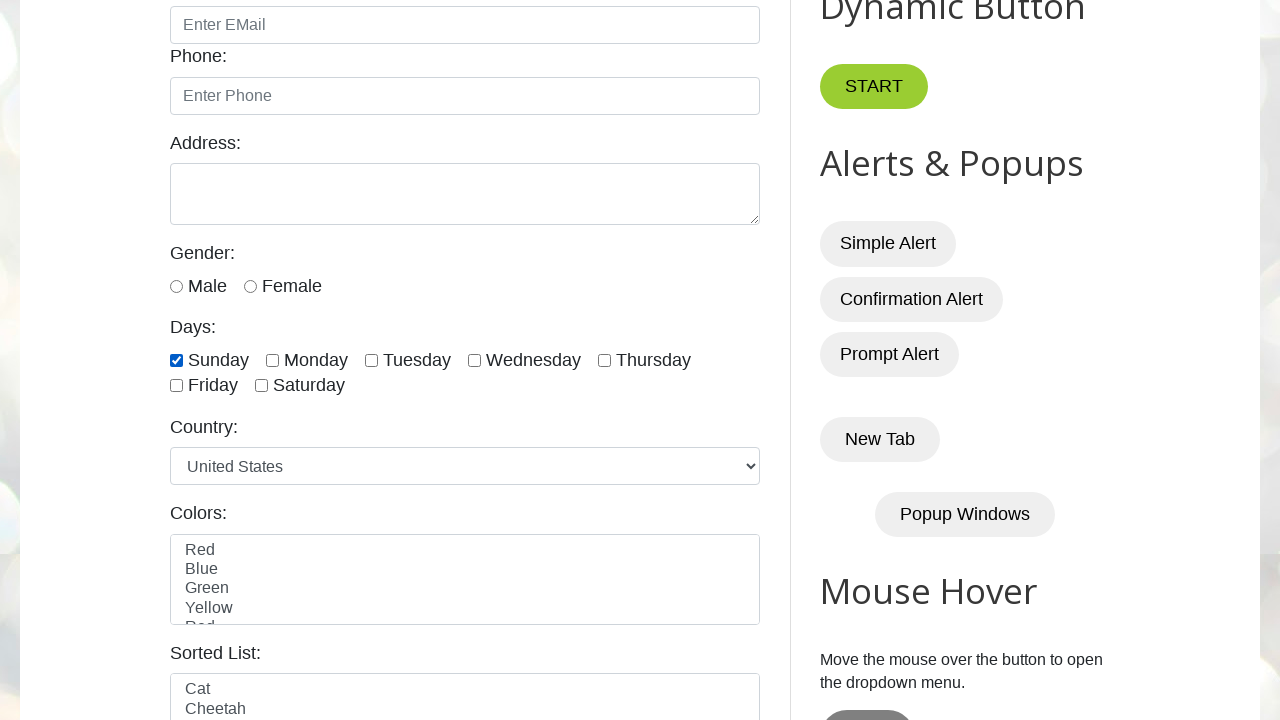

Clicked a day-of-week checkbox at (272, 360) on xpath=//input[contains(@id, 'day')] >> nth=1
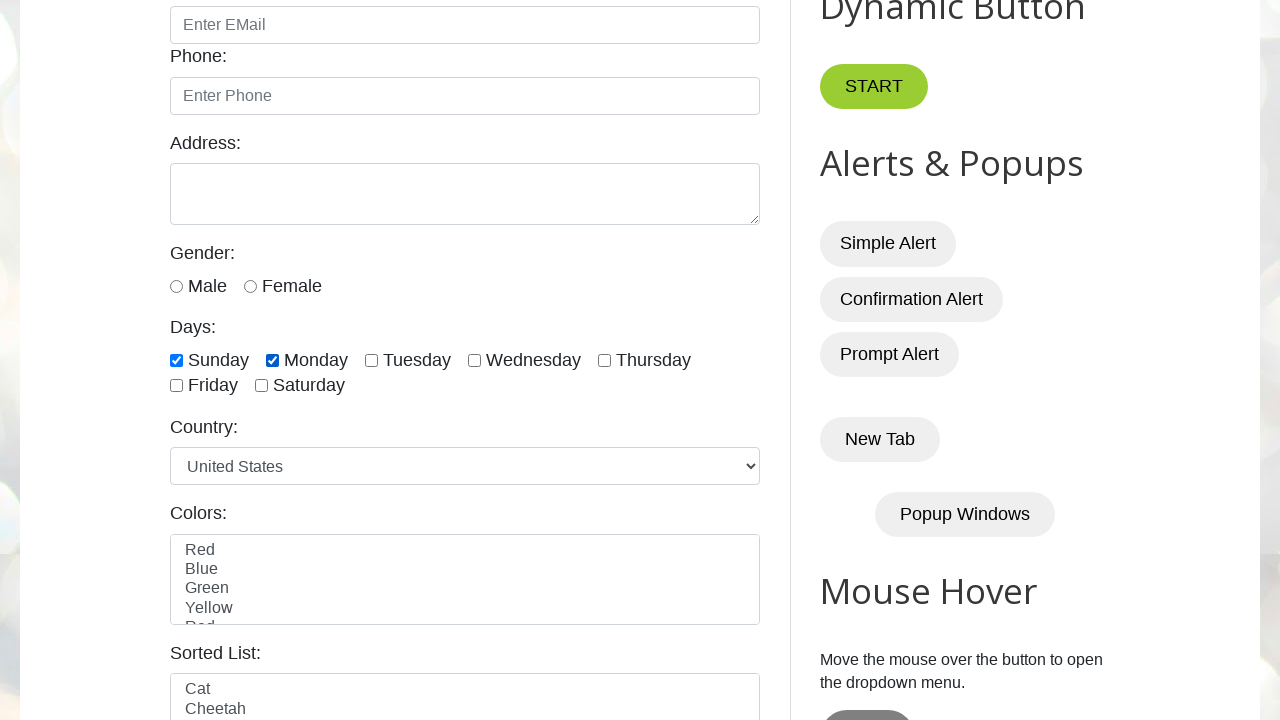

Clicked a day-of-week checkbox at (372, 360) on xpath=//input[contains(@id, 'day')] >> nth=2
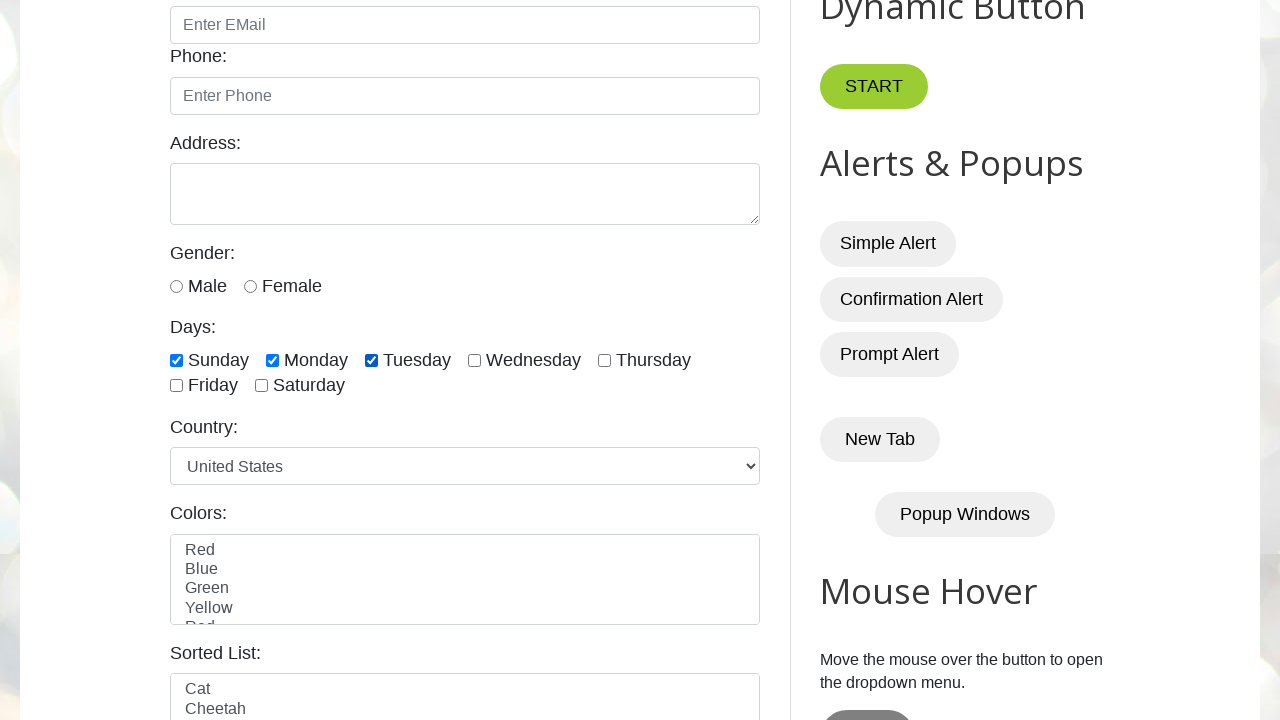

Clicked a day-of-week checkbox at (474, 360) on xpath=//input[contains(@id, 'day')] >> nth=3
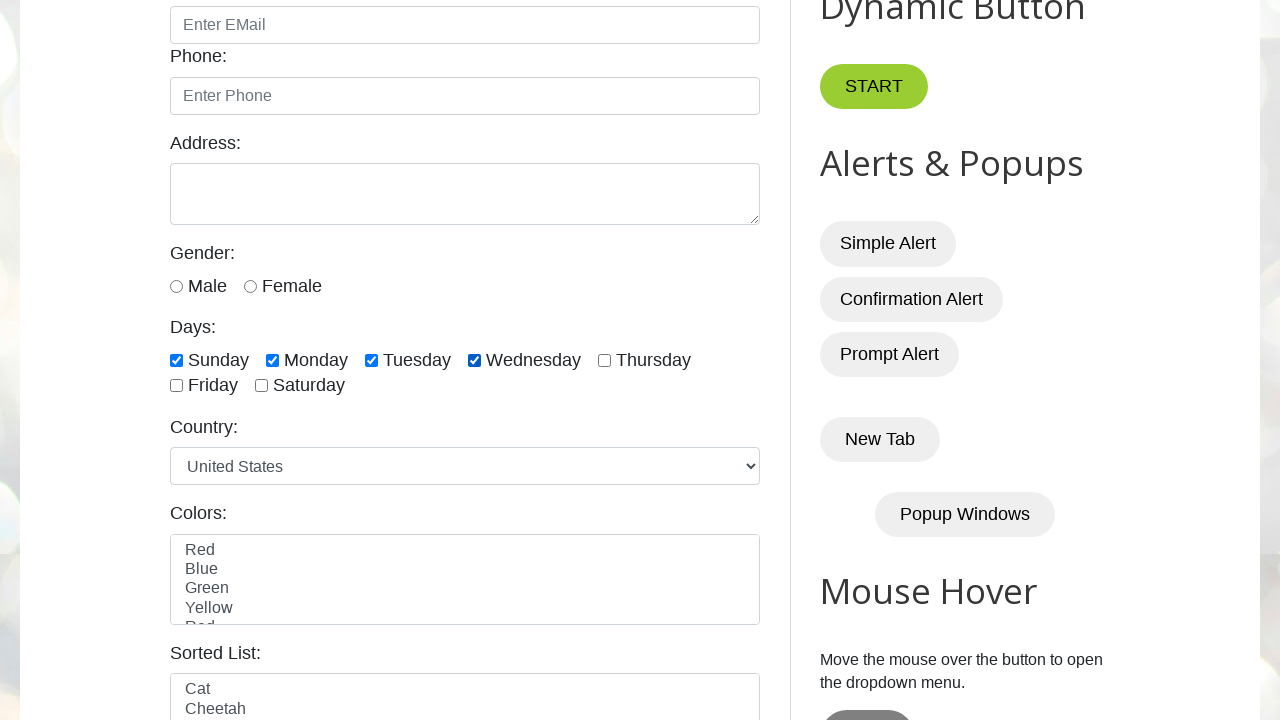

Clicked a day-of-week checkbox at (604, 360) on xpath=//input[contains(@id, 'day')] >> nth=4
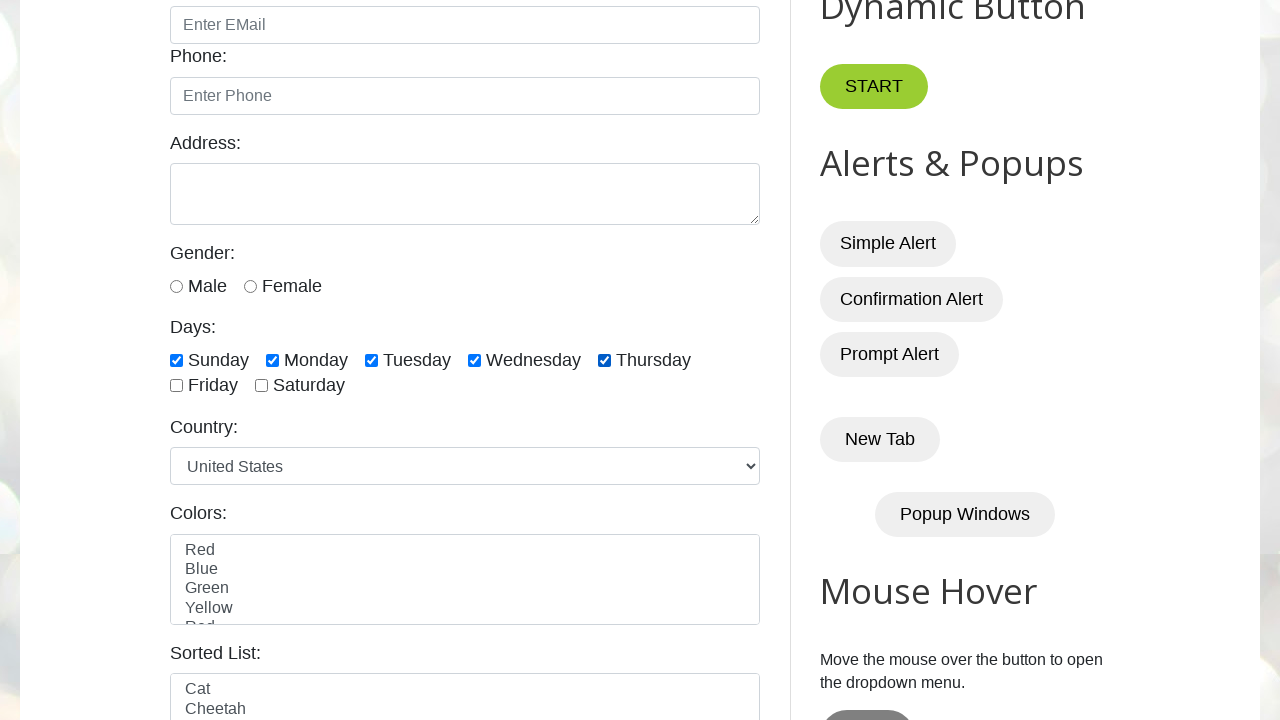

Clicked a day-of-week checkbox at (176, 386) on xpath=//input[contains(@id, 'day')] >> nth=5
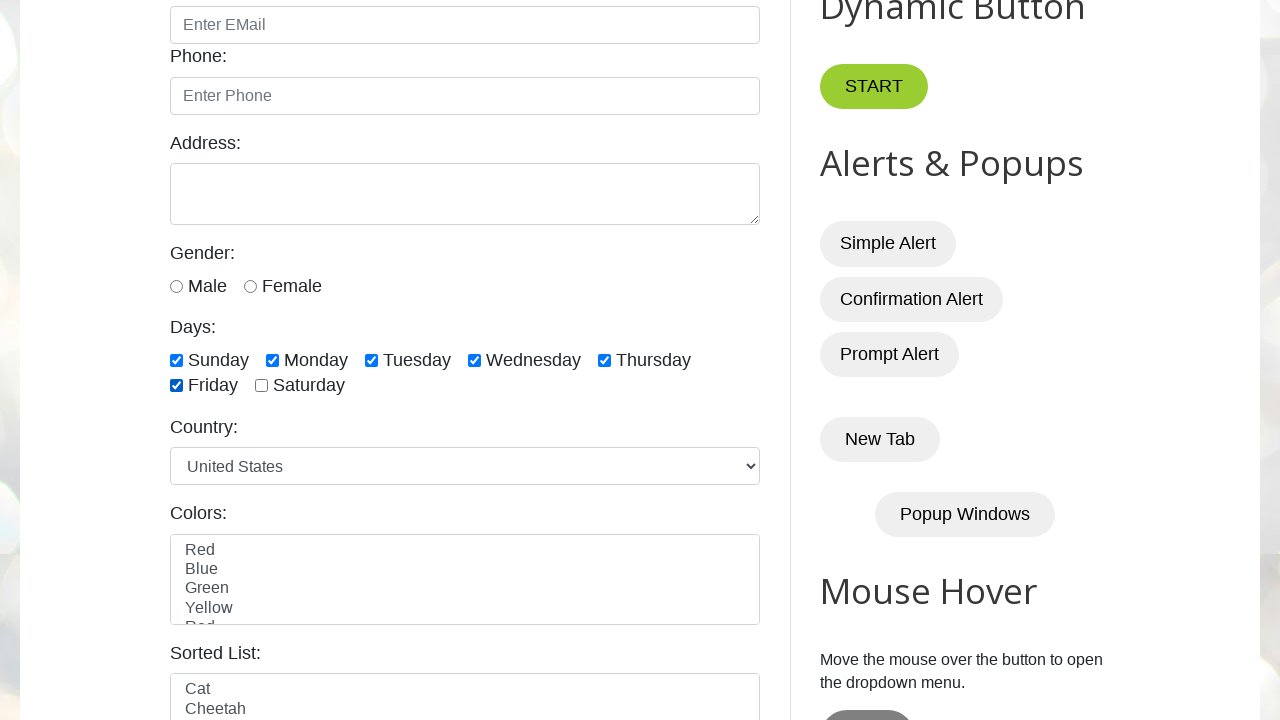

Clicked a day-of-week checkbox at (262, 386) on xpath=//input[contains(@id, 'day')] >> nth=6
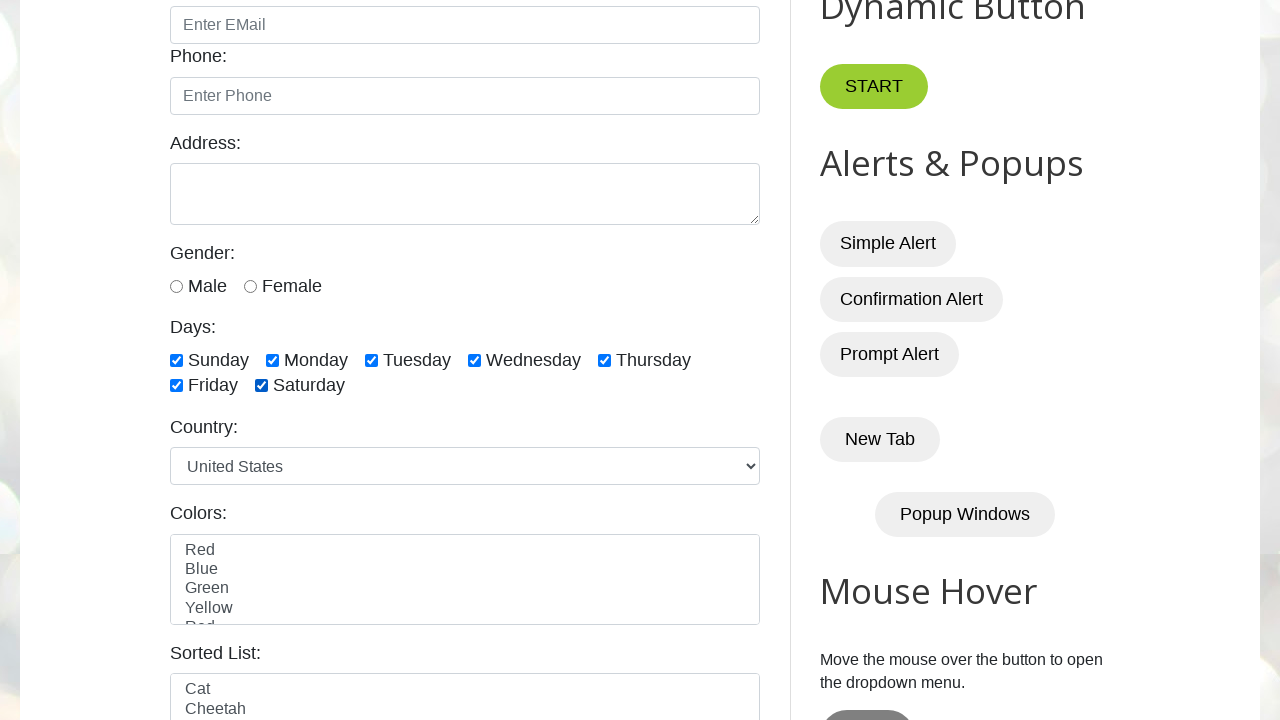

Verified a day-of-week checkbox is checked
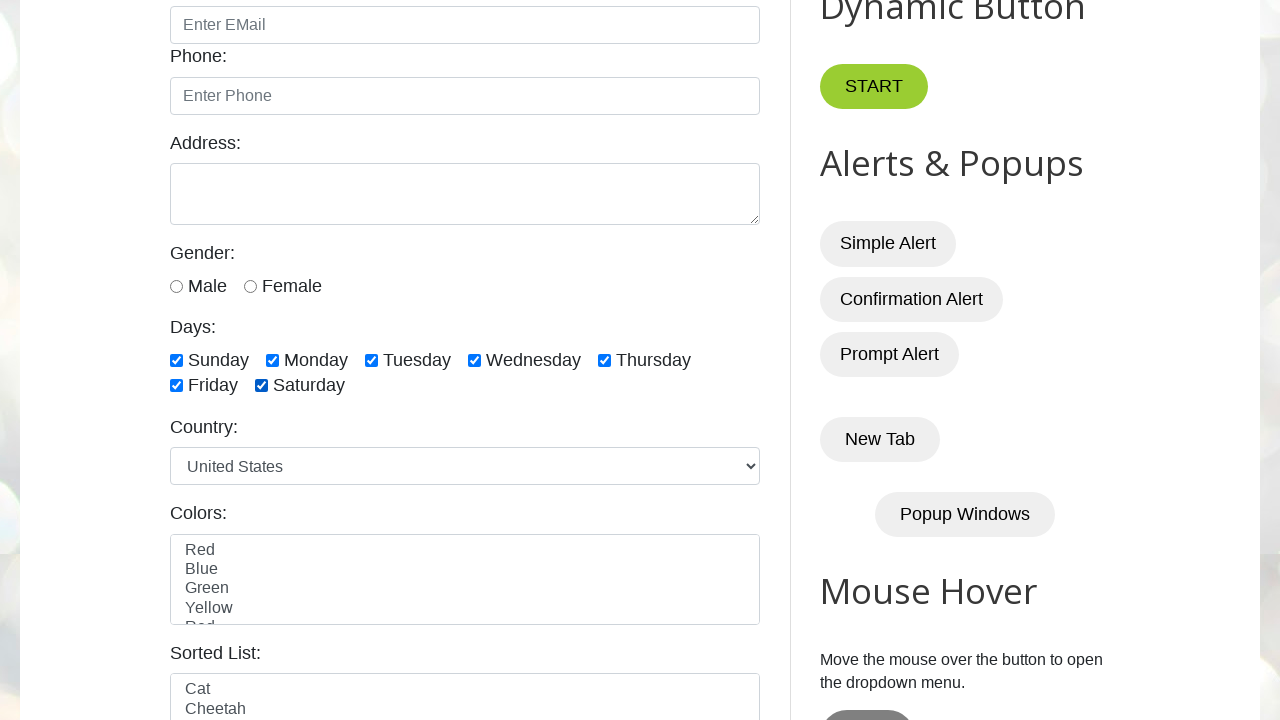

Verified a day-of-week checkbox is checked
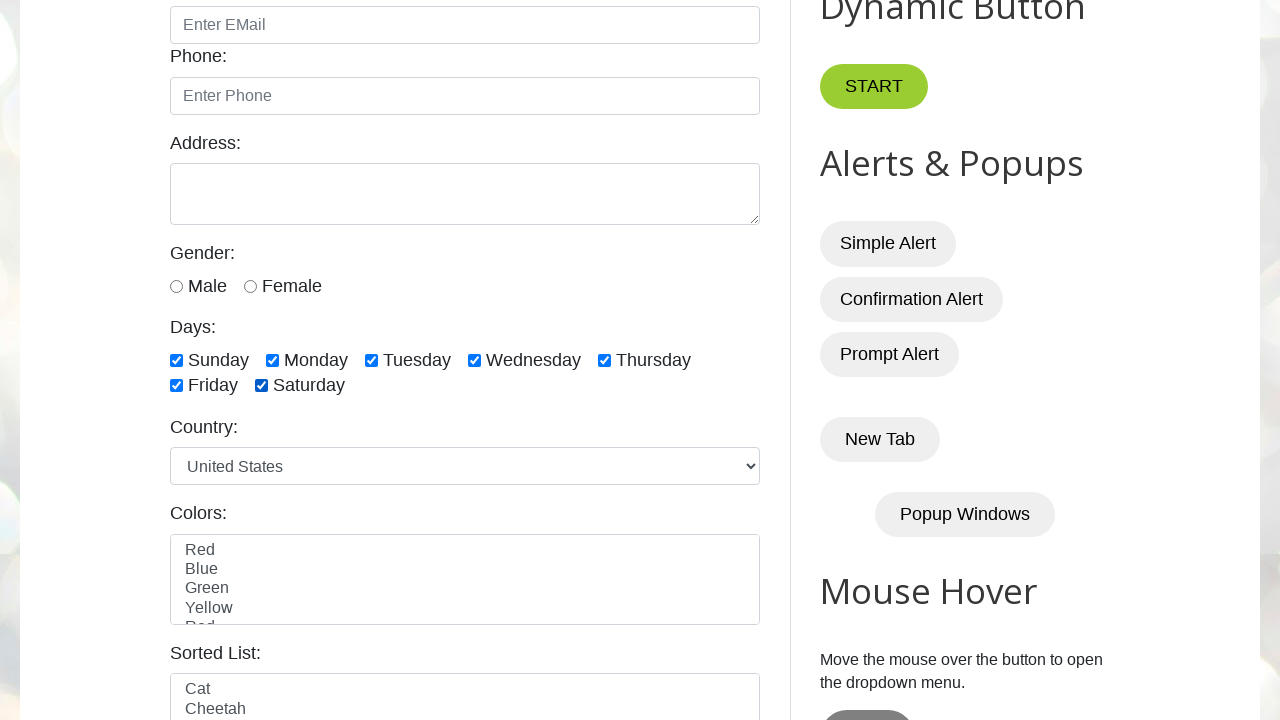

Verified a day-of-week checkbox is checked
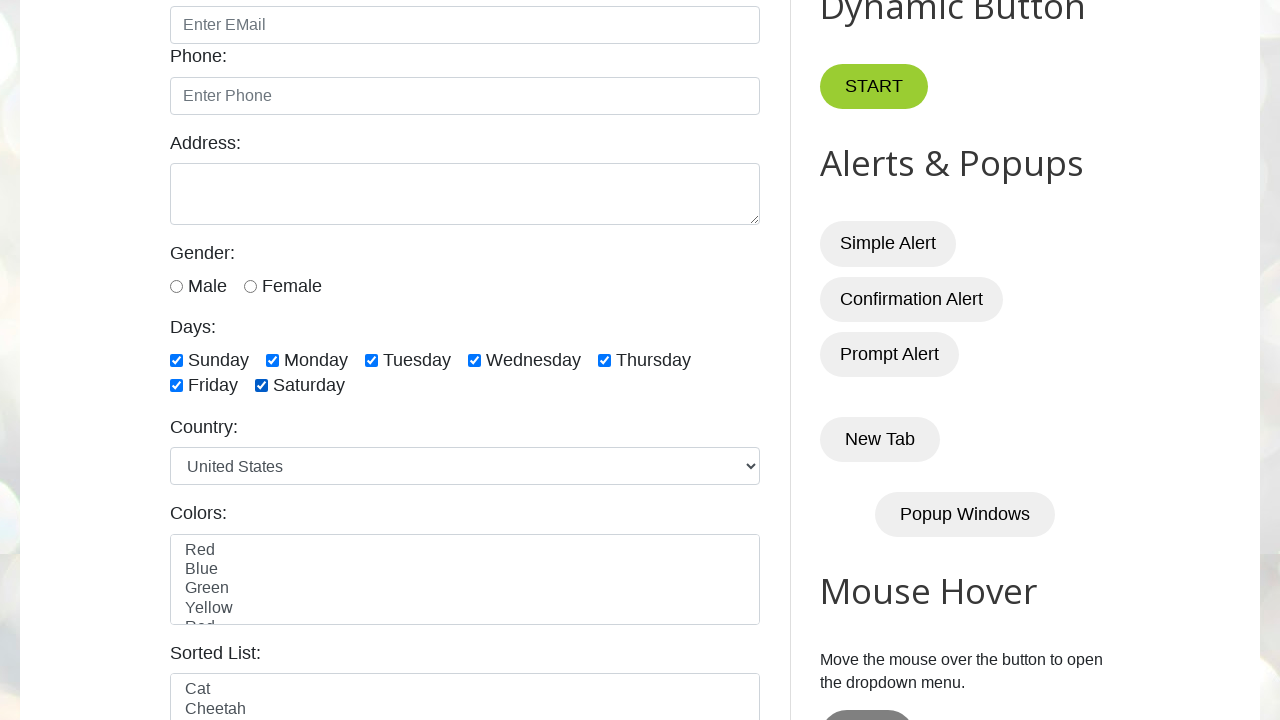

Verified a day-of-week checkbox is checked
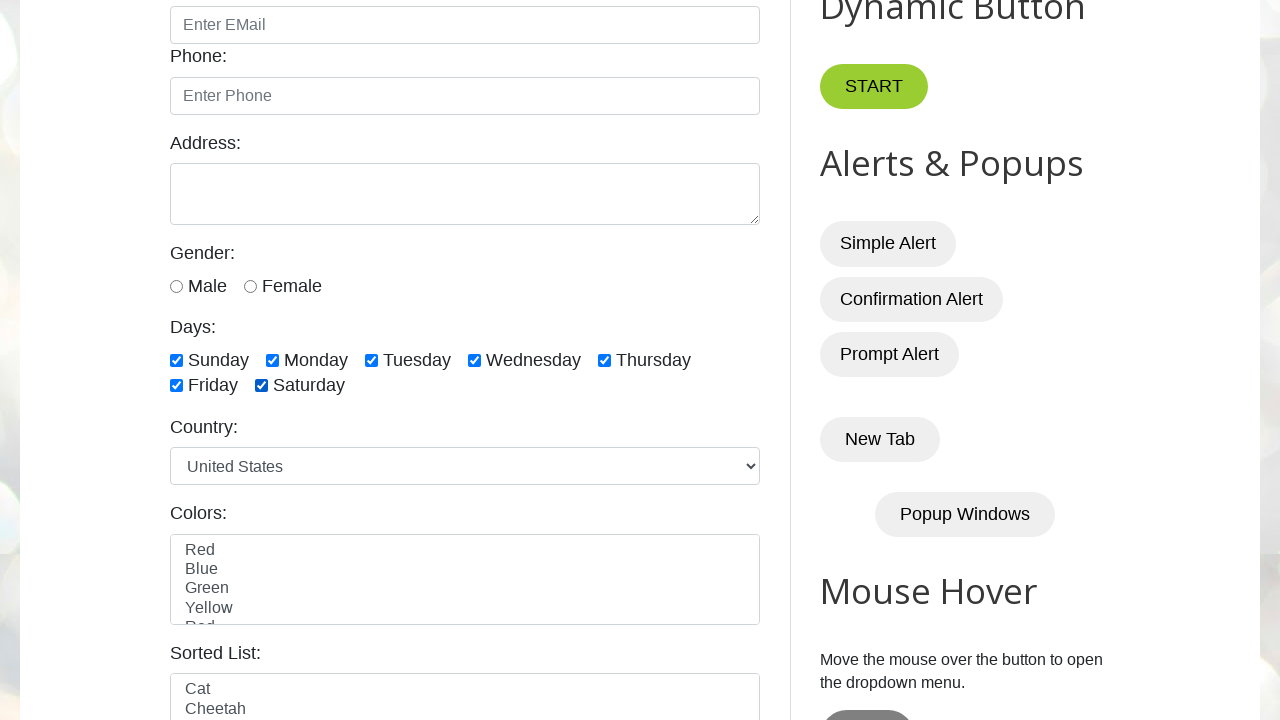

Verified a day-of-week checkbox is checked
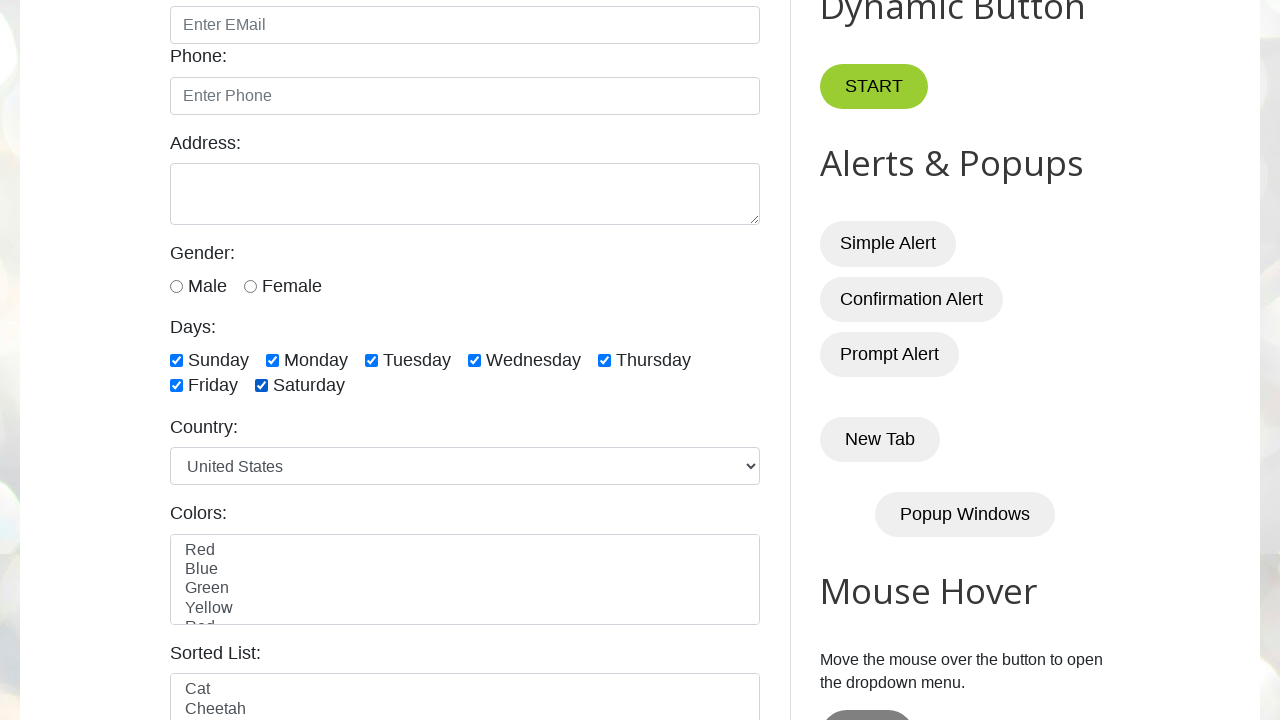

Verified a day-of-week checkbox is checked
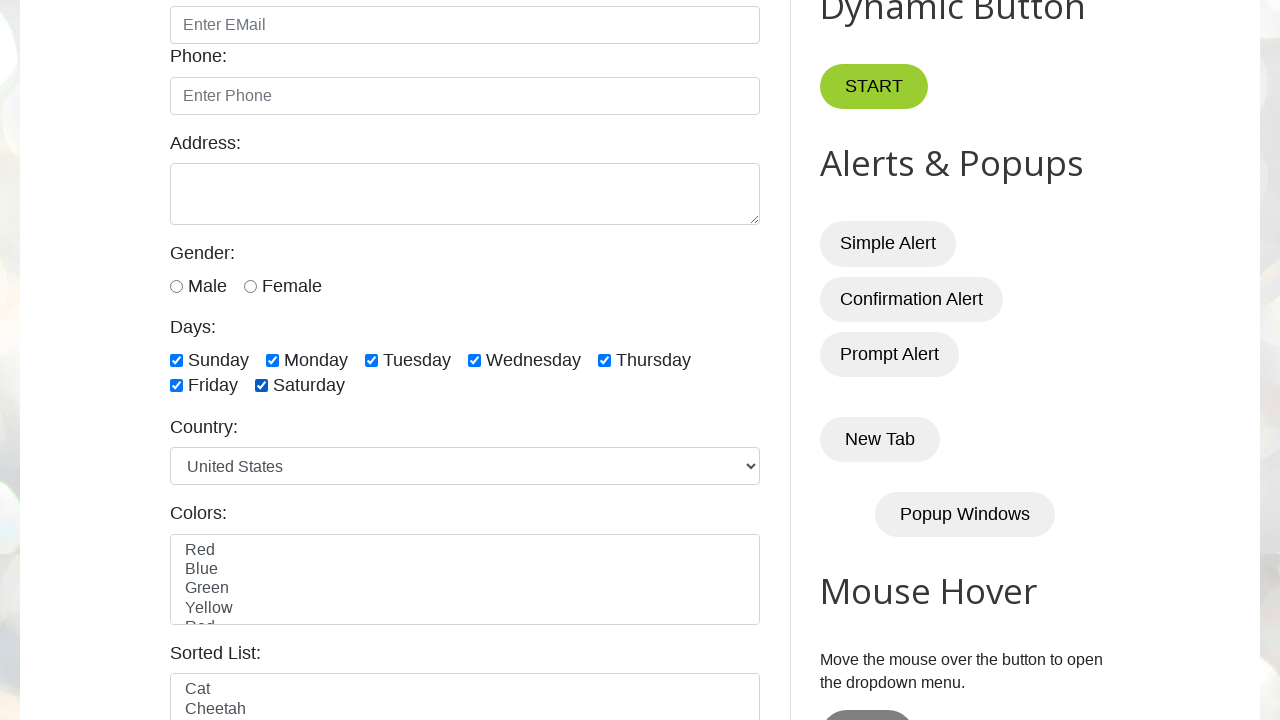

Verified a day-of-week checkbox is checked
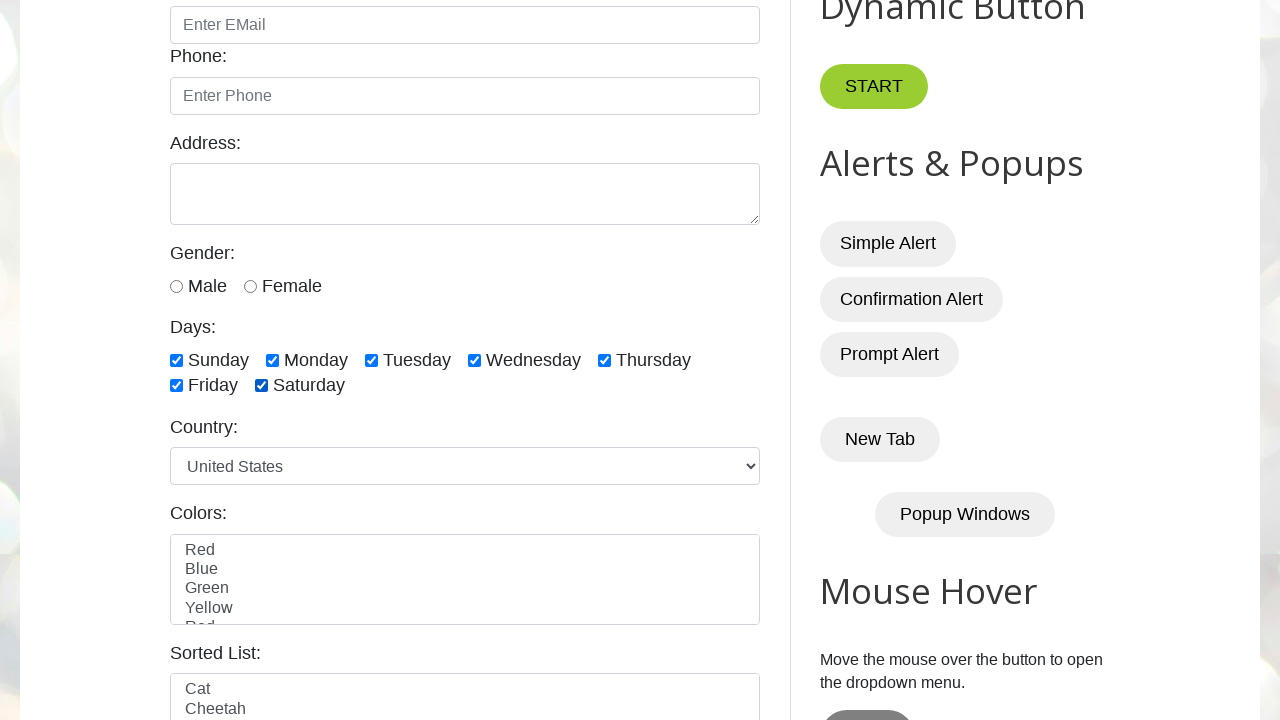

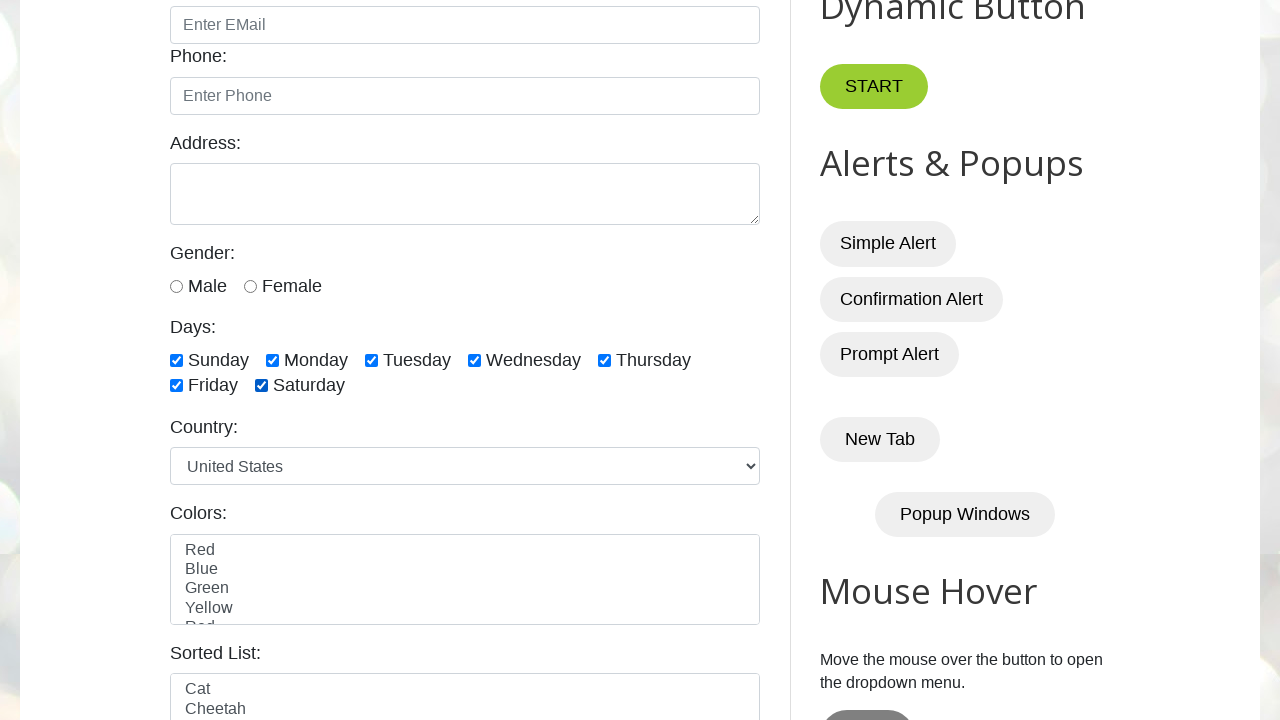